Tests tooltip functionality by hovering over an age input field to display tooltip text

Starting URL: https://automationfc.github.io/jquery-tooltip/

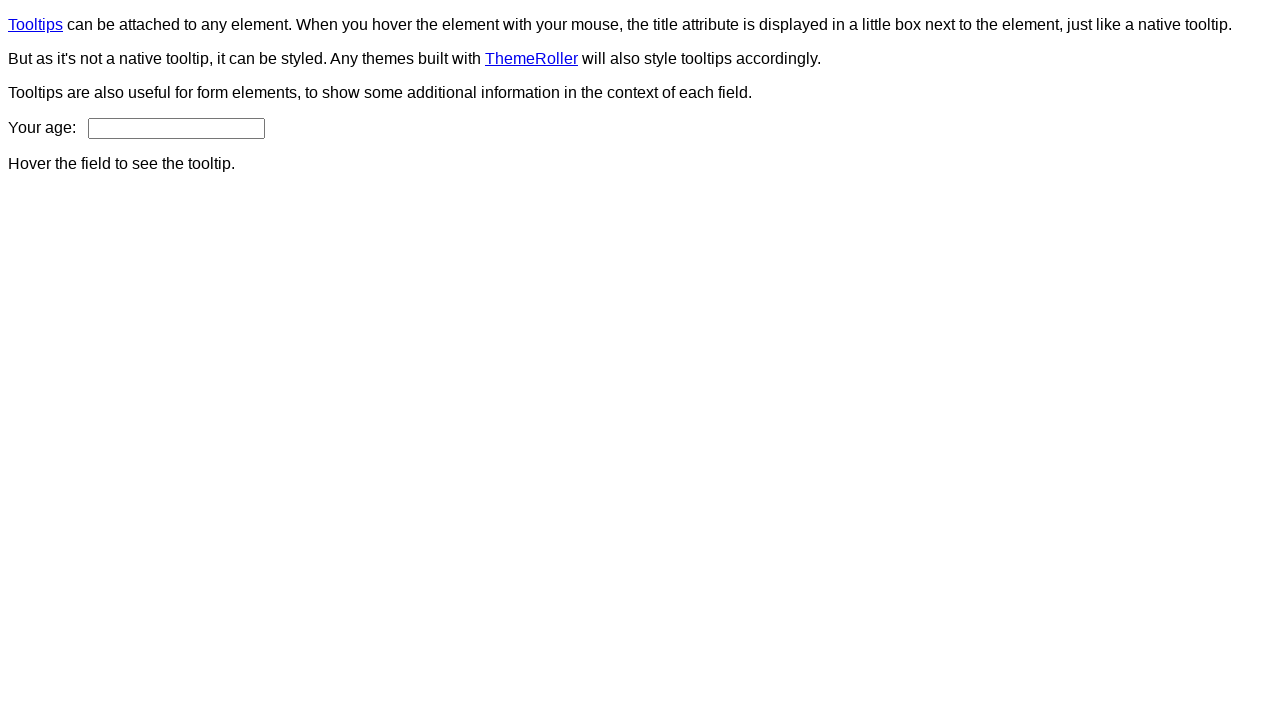

Hovered over age input field to trigger tooltip at (176, 128) on input#age
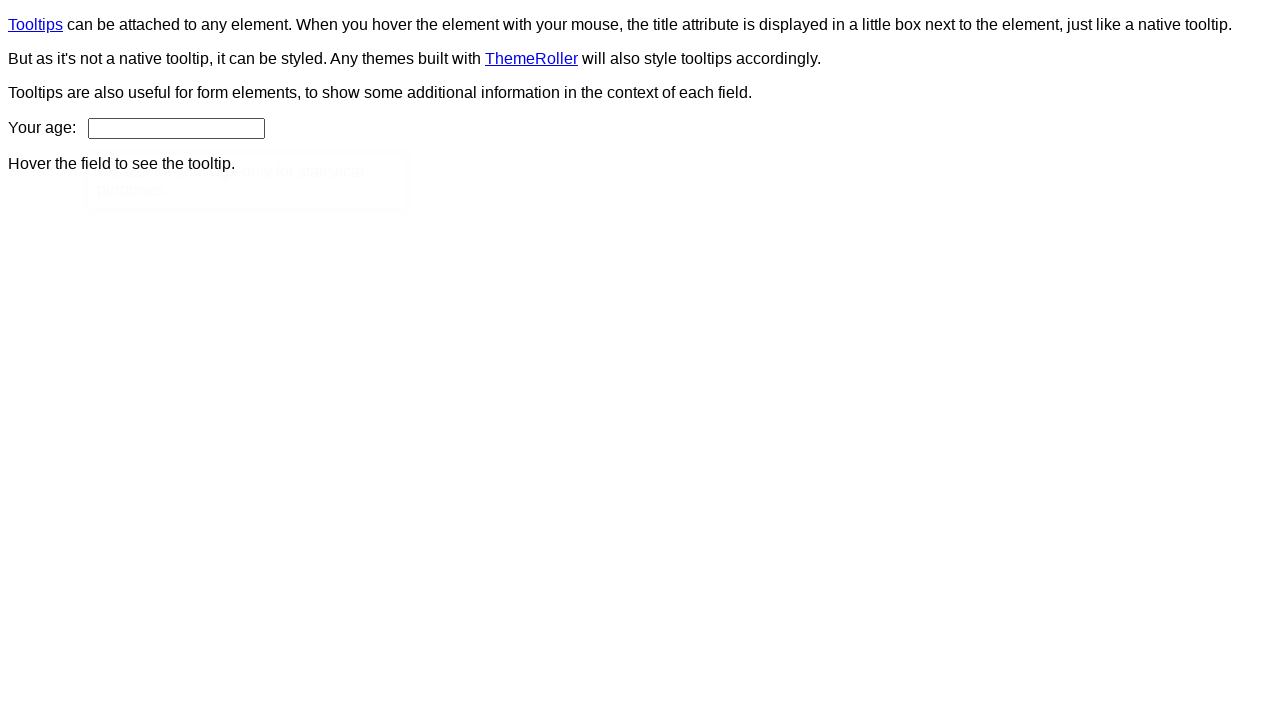

Located tooltip element
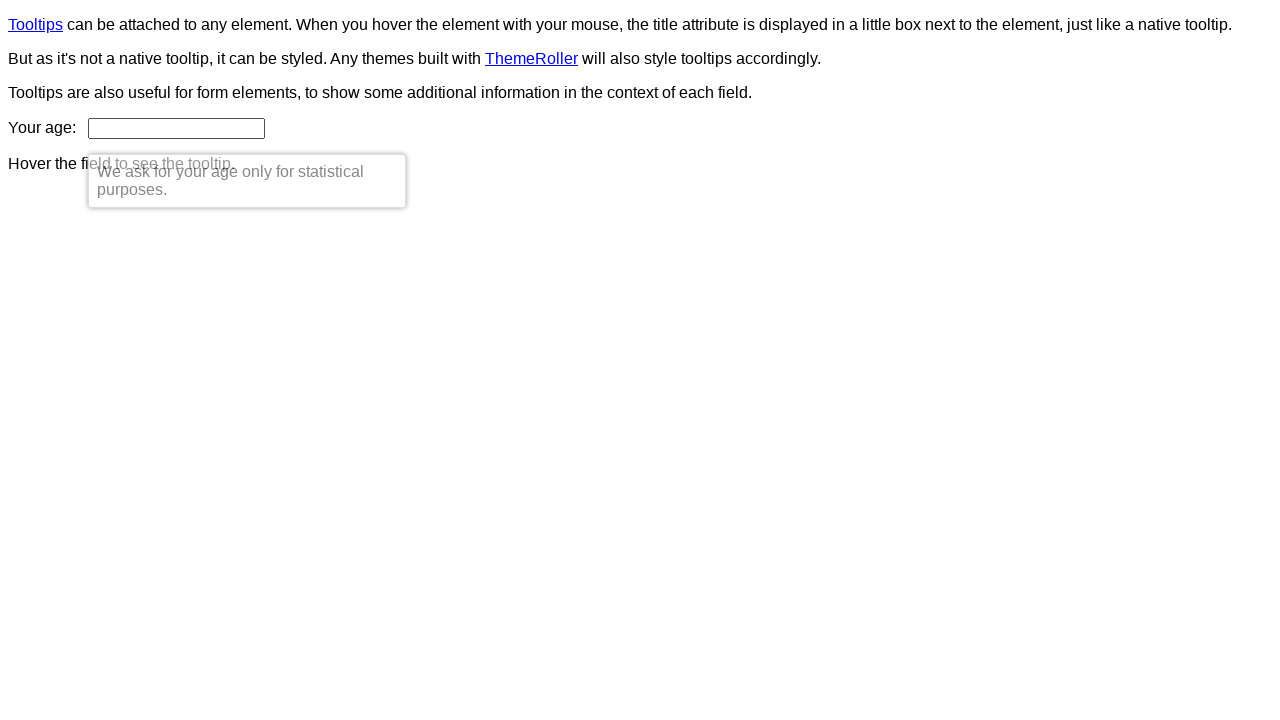

Verified tooltip displays correct text: 'We ask for your age only for statistical purposes.'
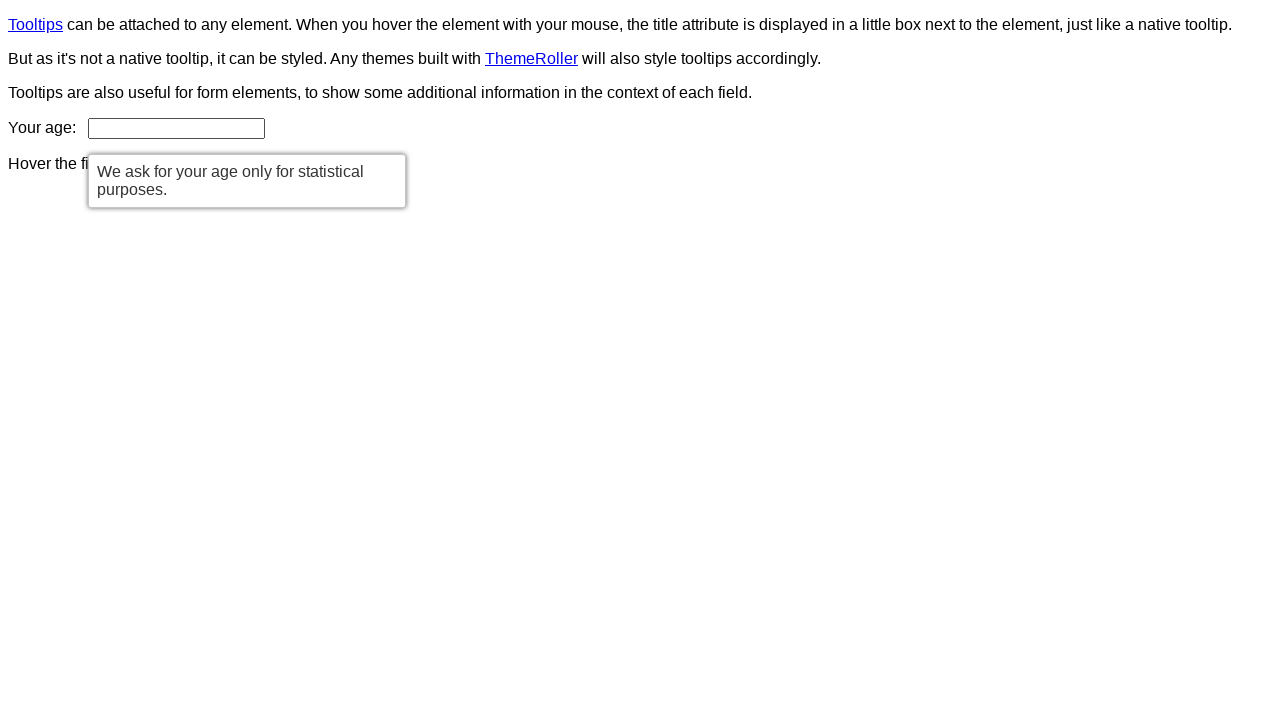

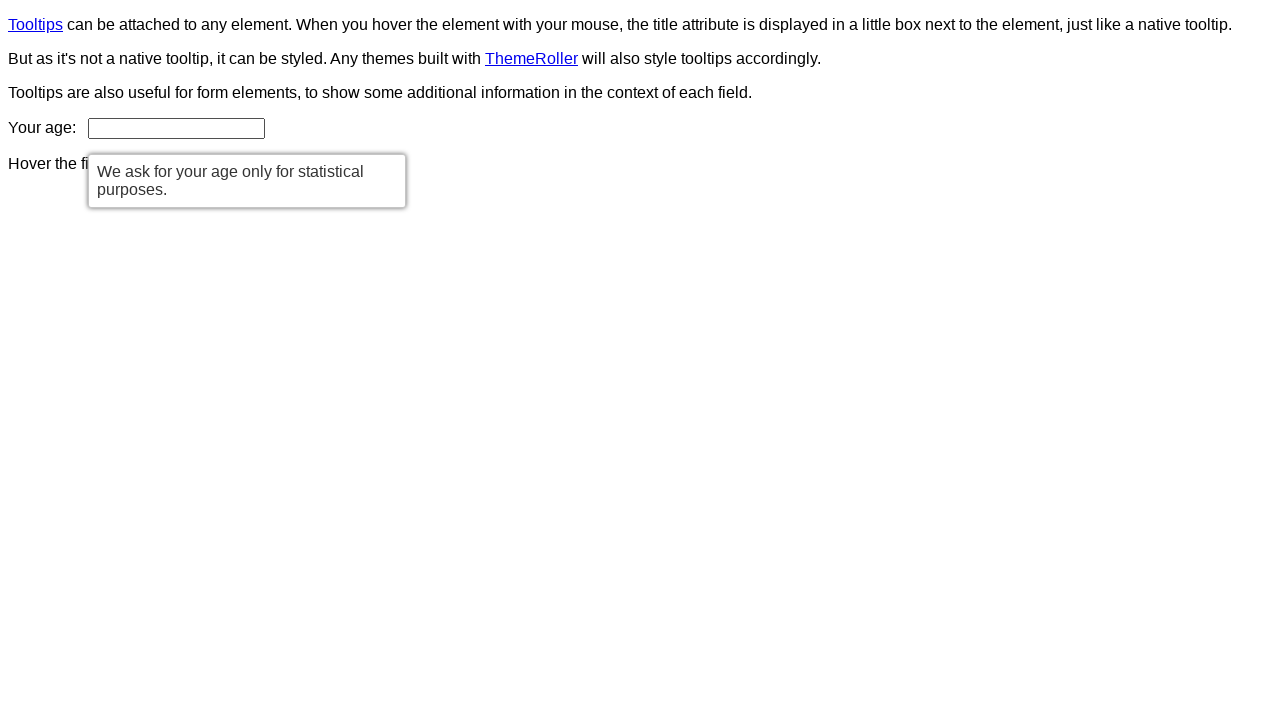